Waits for a price to reach $100, books an item, then solves a mathematical problem by calculating a formula and submitting the answer

Starting URL: http://suninjuly.github.io/explicit_wait2.html

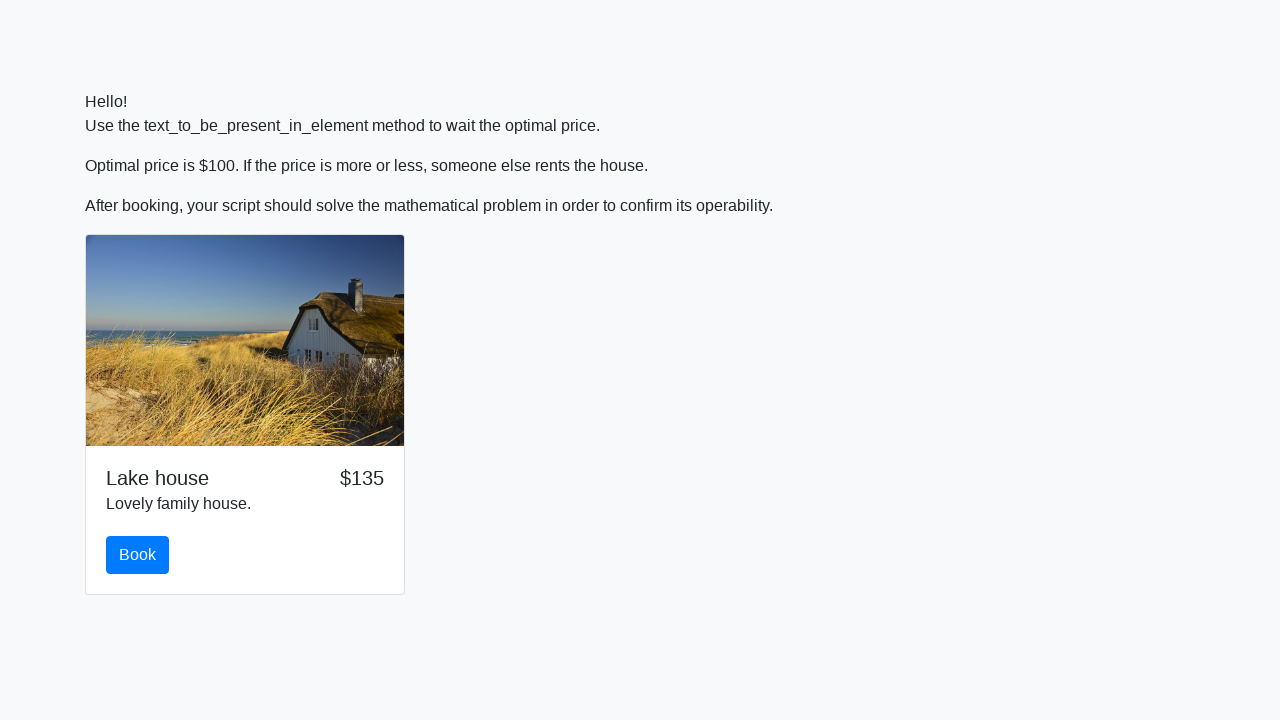

Waited for price to reach $100
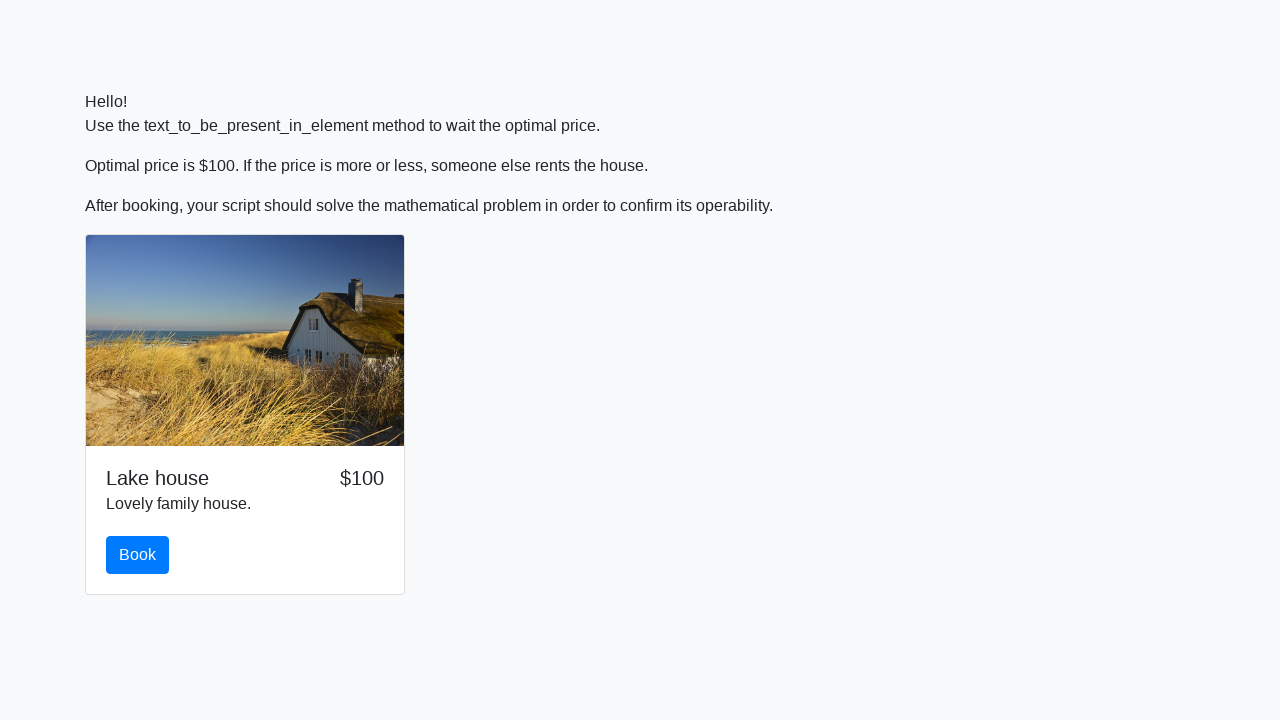

Clicked the book button at (138, 555) on #book
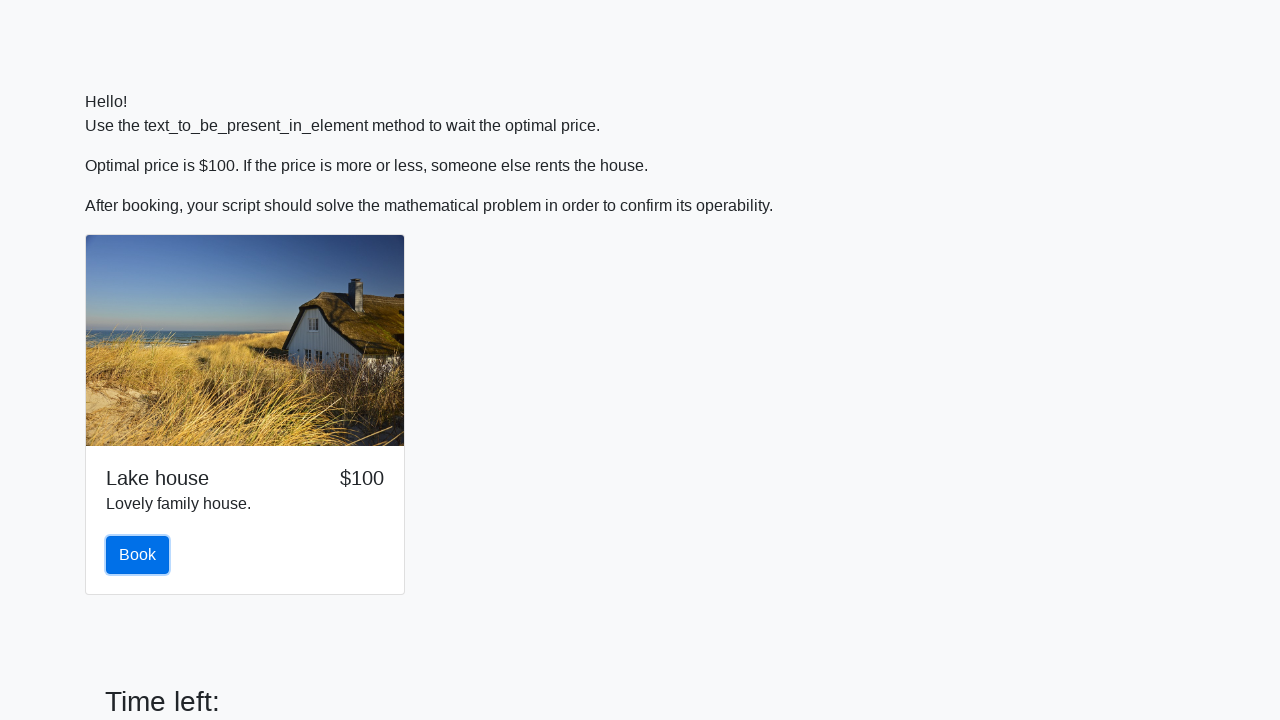

Retrieved the input value for calculation
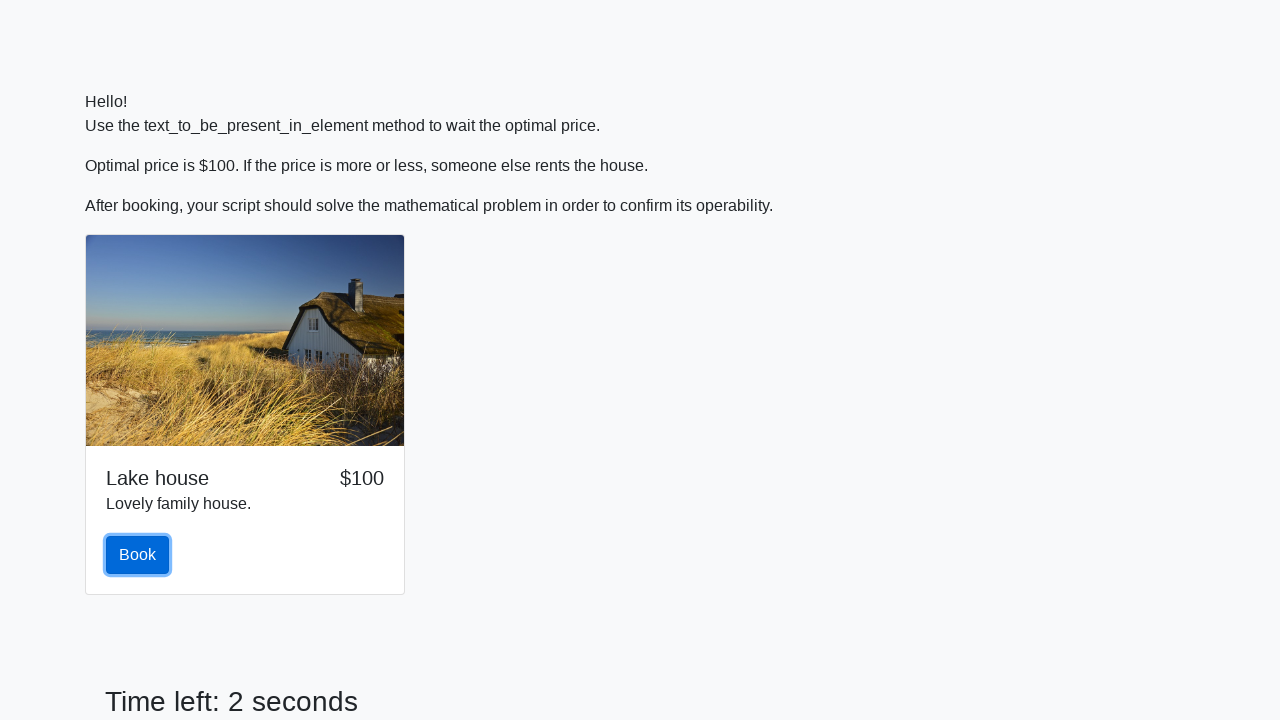

Calculated formula result: 2.4402932285871843
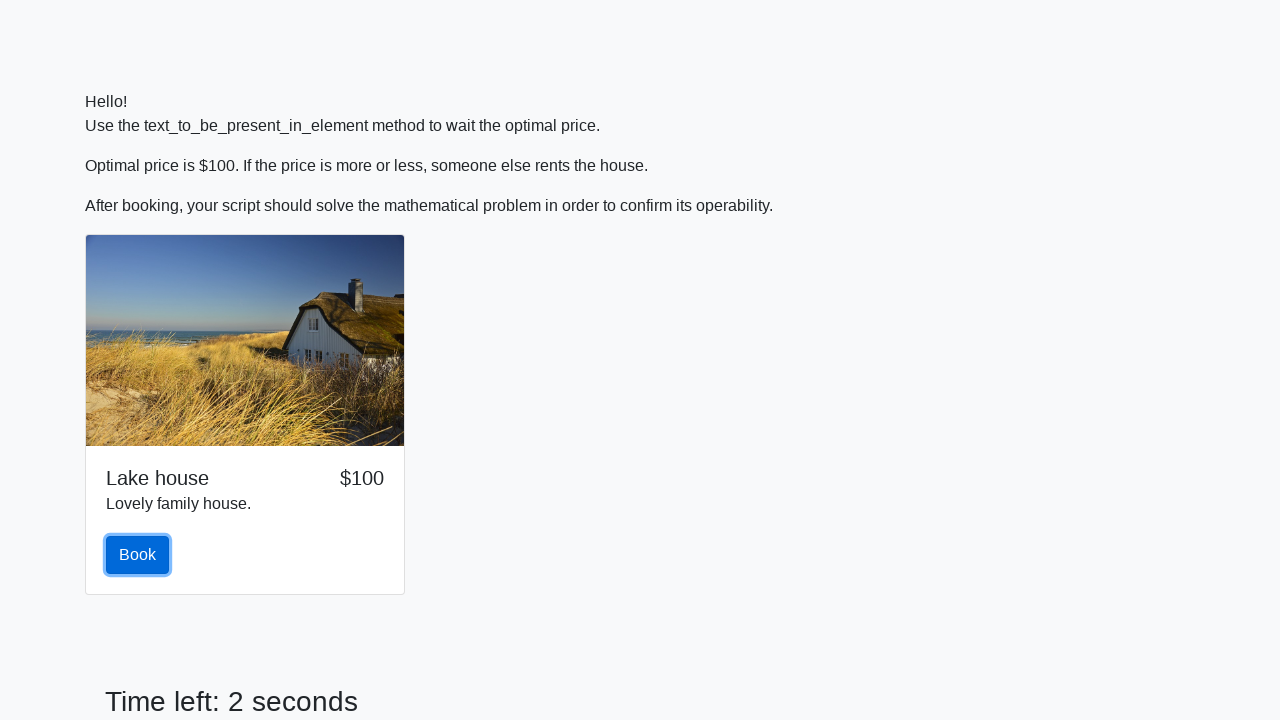

Filled answer field with calculated result on #answer
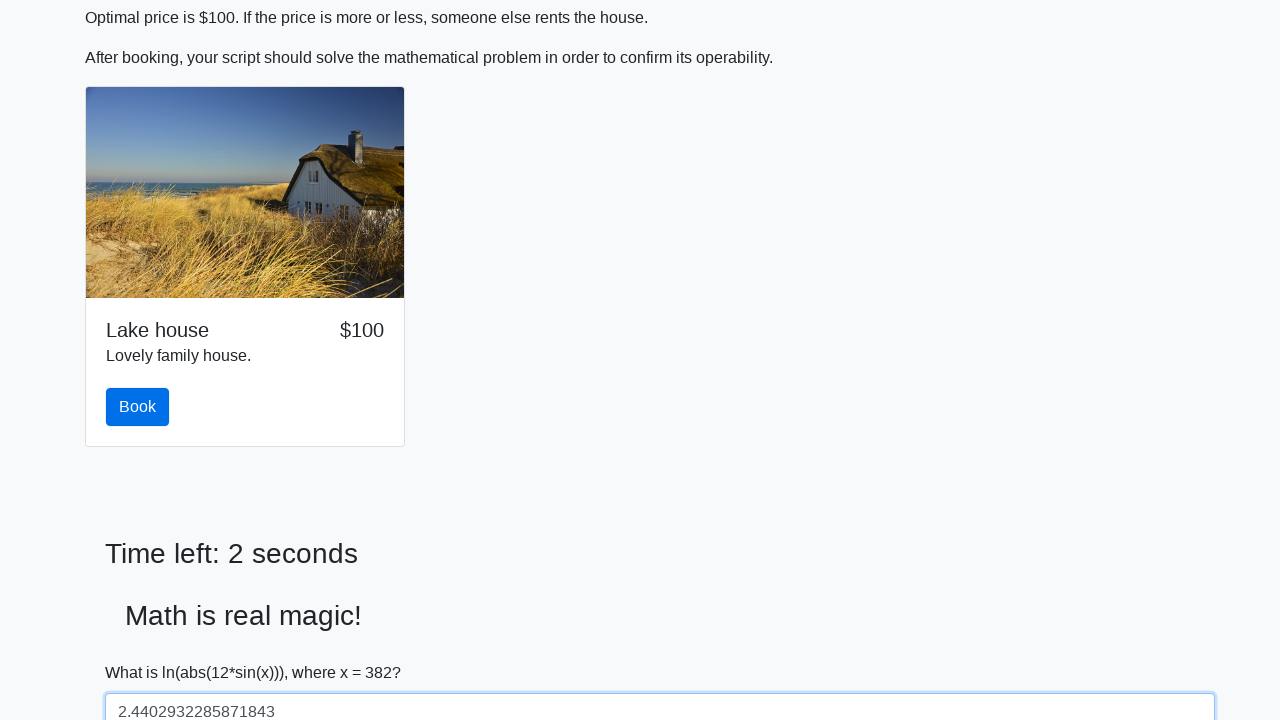

Clicked solve button to submit answer at (143, 651) on #solve
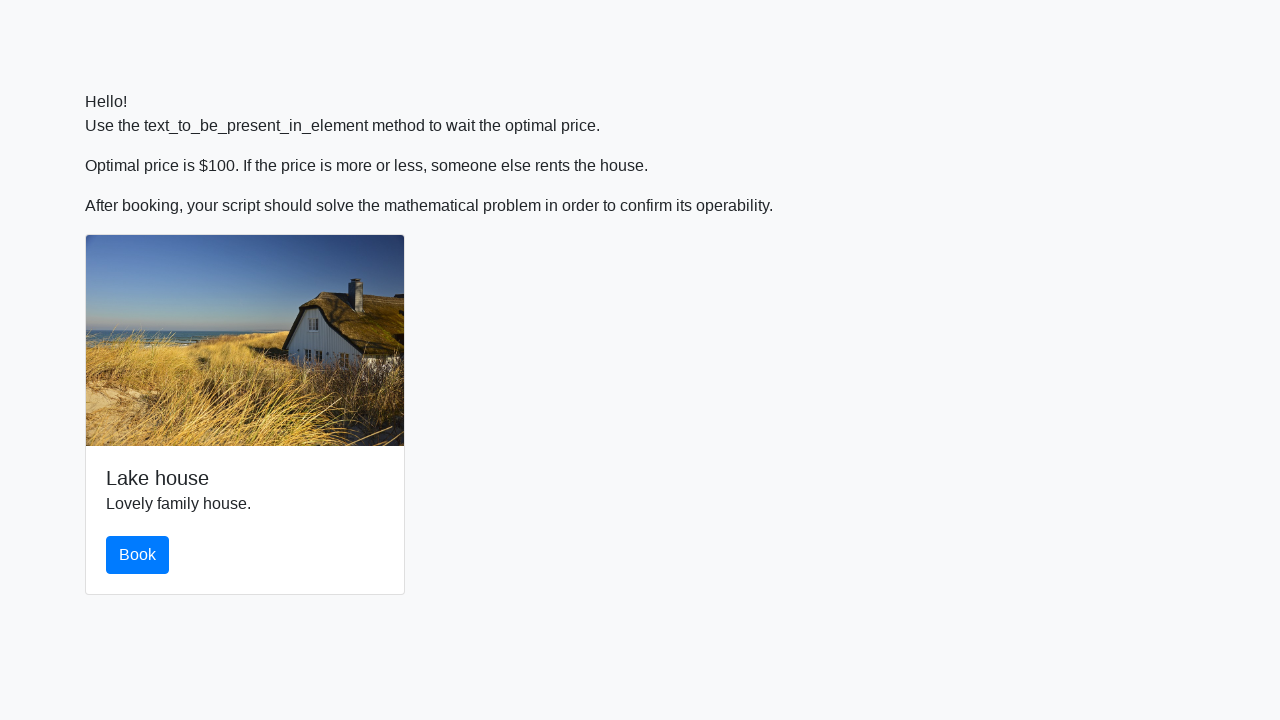

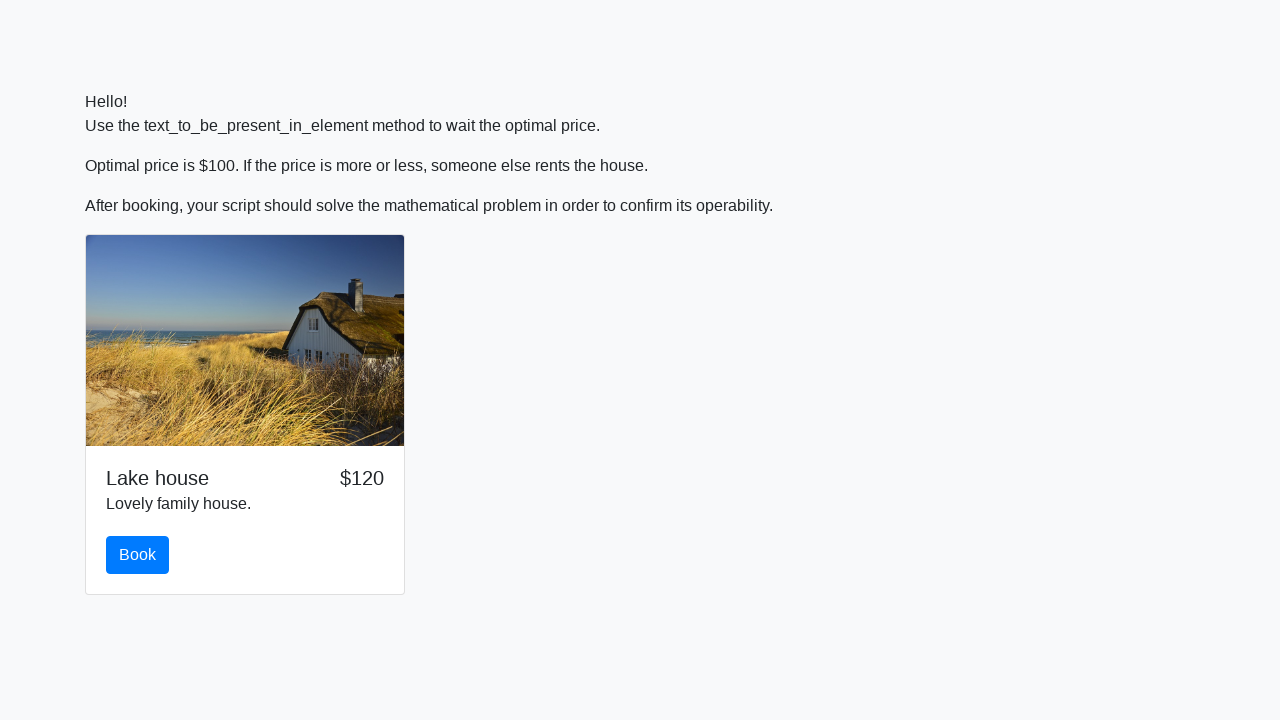